Tests a form submission by filling in user name, email, current address, and permanent address fields, then submitting the form

Starting URL: http://demoqa.com/text-box

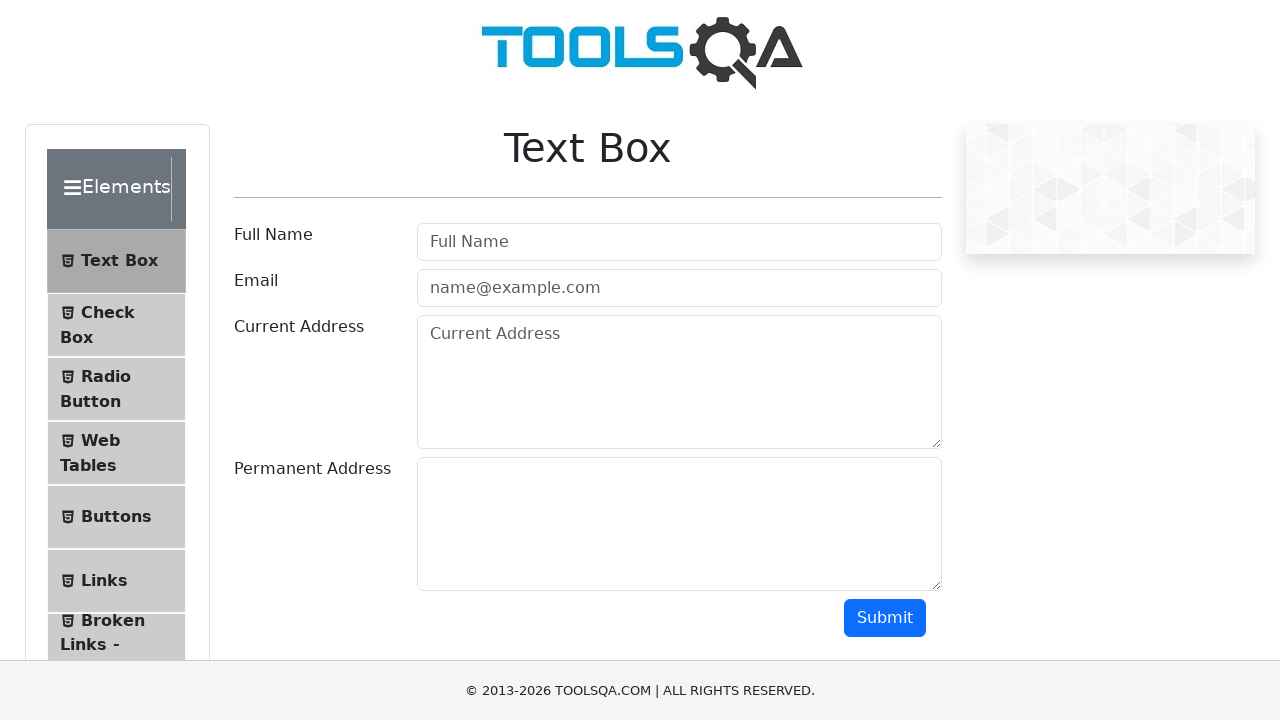

Filled username field with 'Automation' on #userName
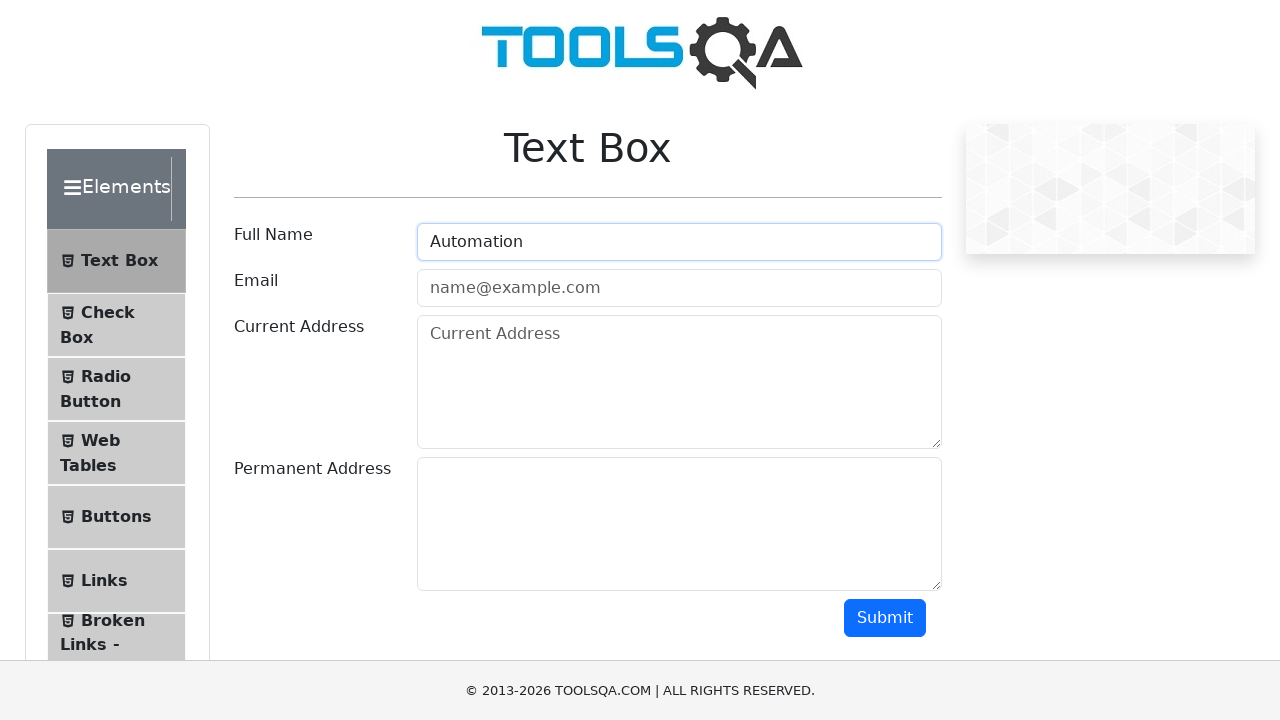

Filled email field with 'test@example.com' on #userEmail
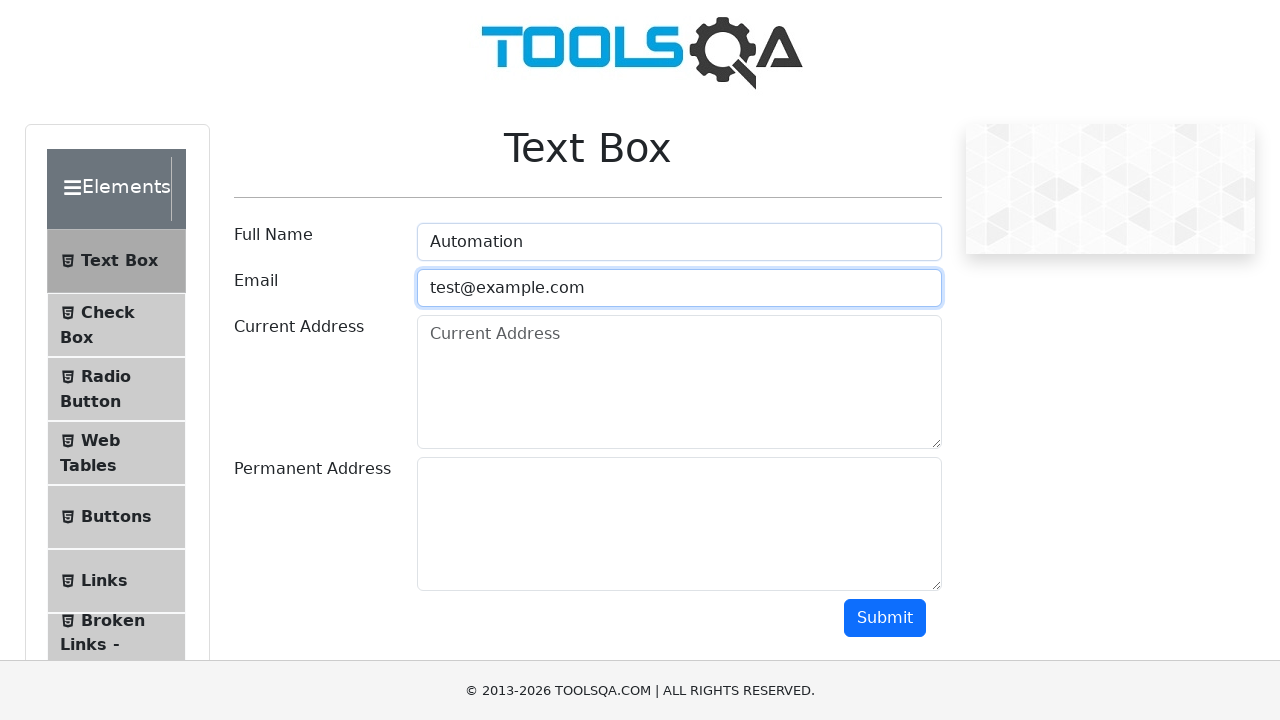

Filled current address field with 'Testing Current Address' on #currentAddress
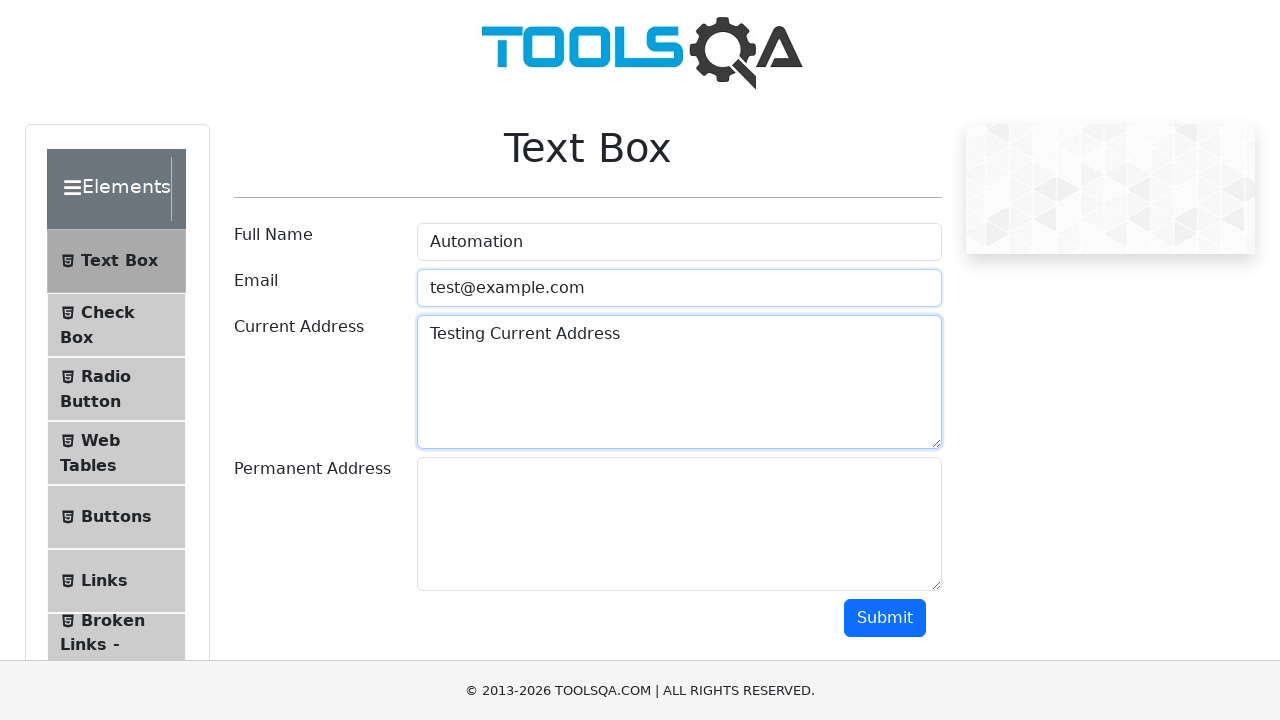

Filled permanent address field with 'Testing Permanent Address' on #permanentAddress
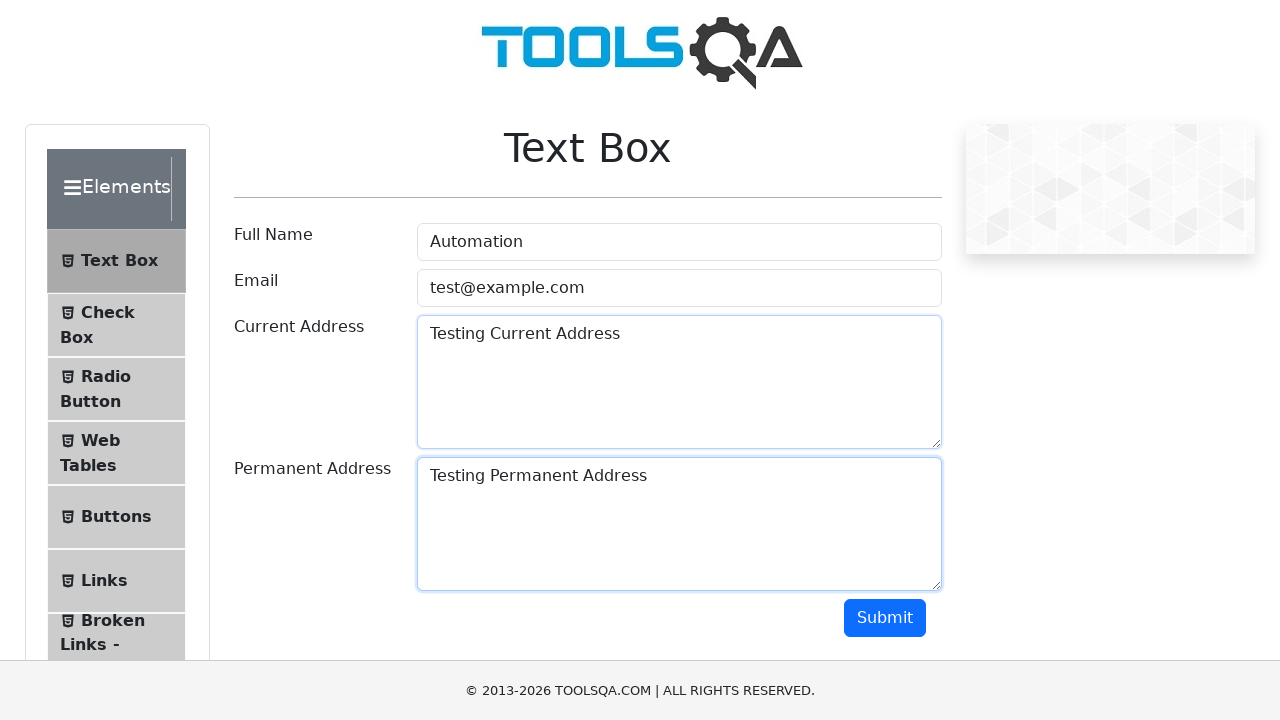

Clicked submit button to submit the form at (885, 618) on #submit
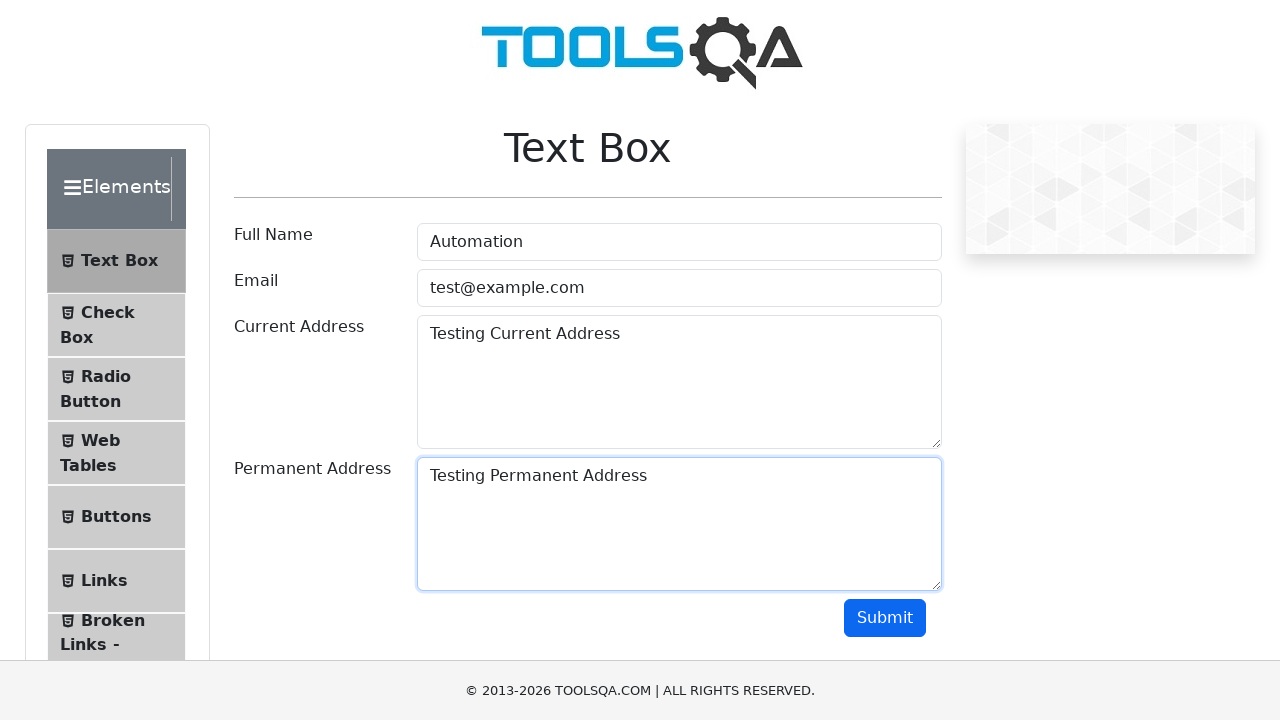

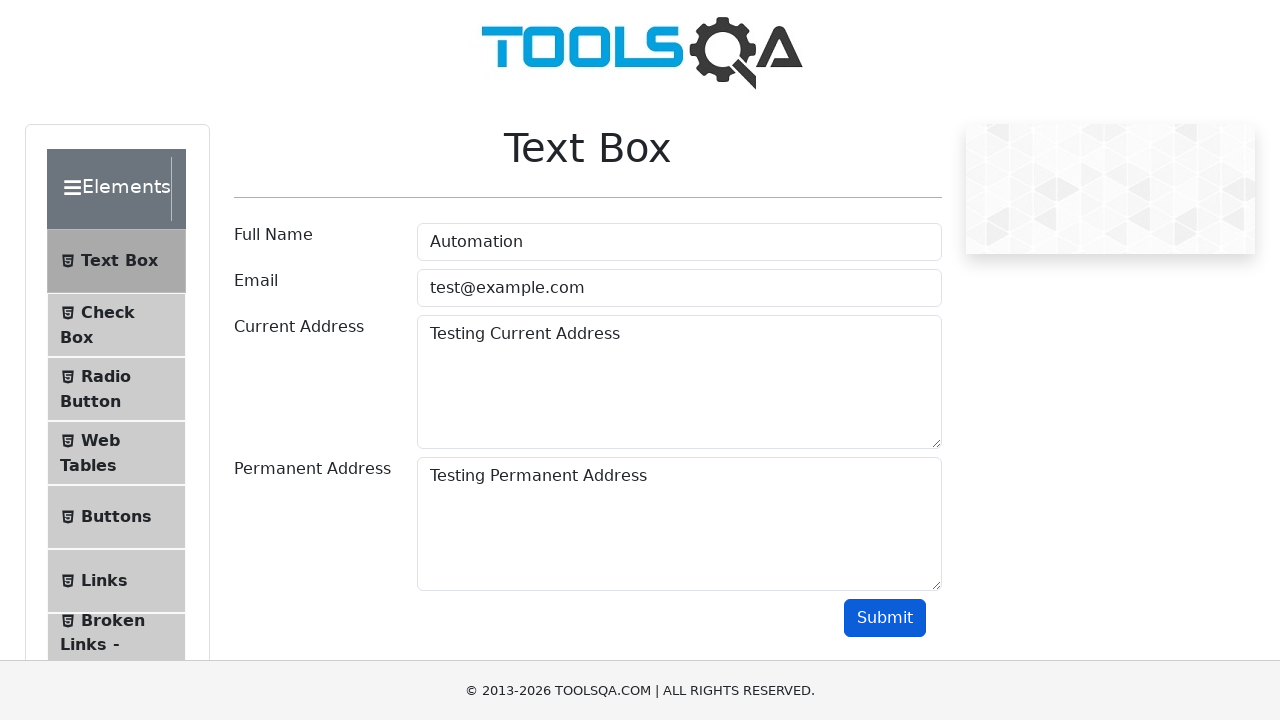